Tests page load synchronization by waiting for a link element to become visible and then clicking it to open a new tab

Starting URL: https://demoapps.qspiders.com/ui/pageLoad?sublist=0

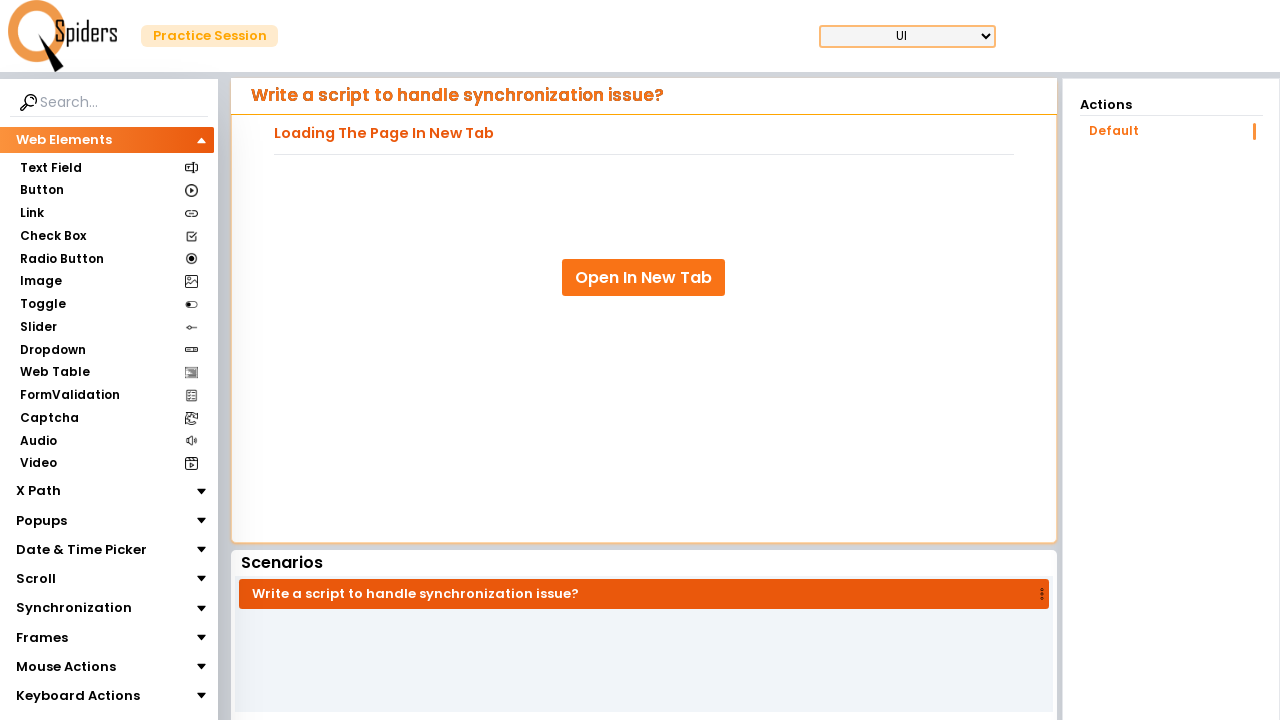

Waited for 'Open In New Tab' link to become visible
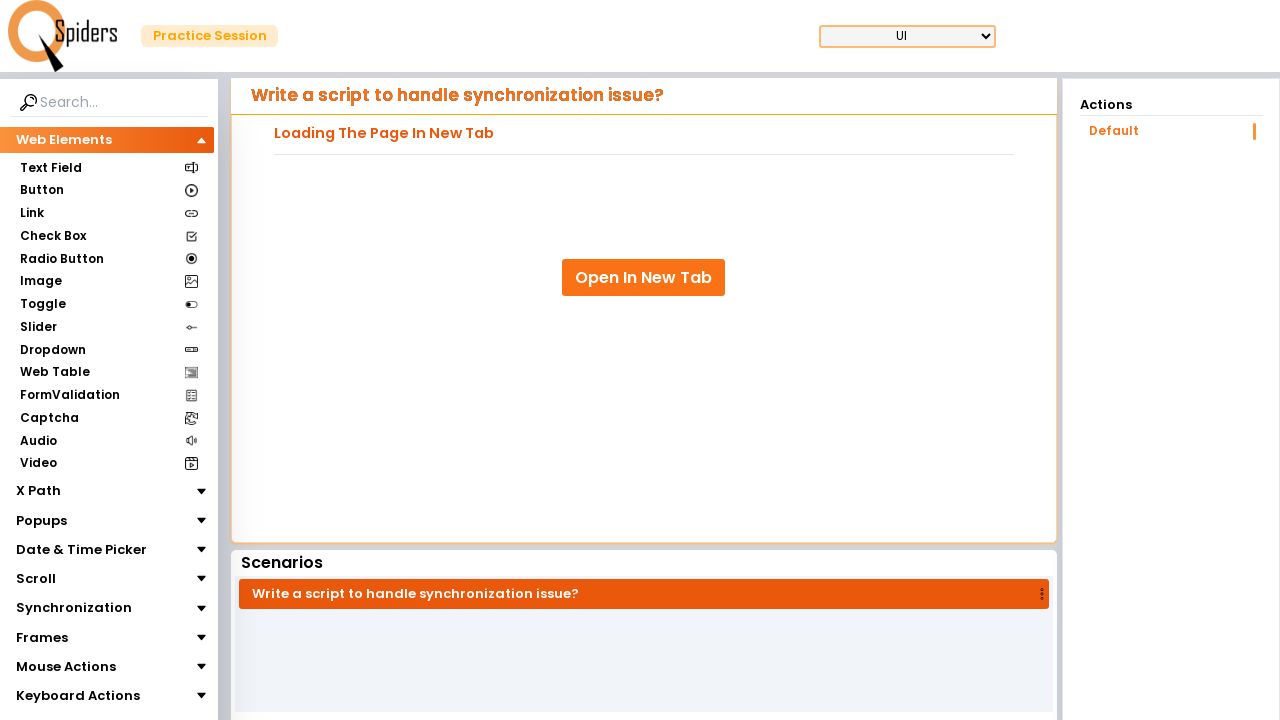

Clicked 'Open In New Tab' link to open new tab at (644, 278) on xpath=//a[text()='Open In New Tab']
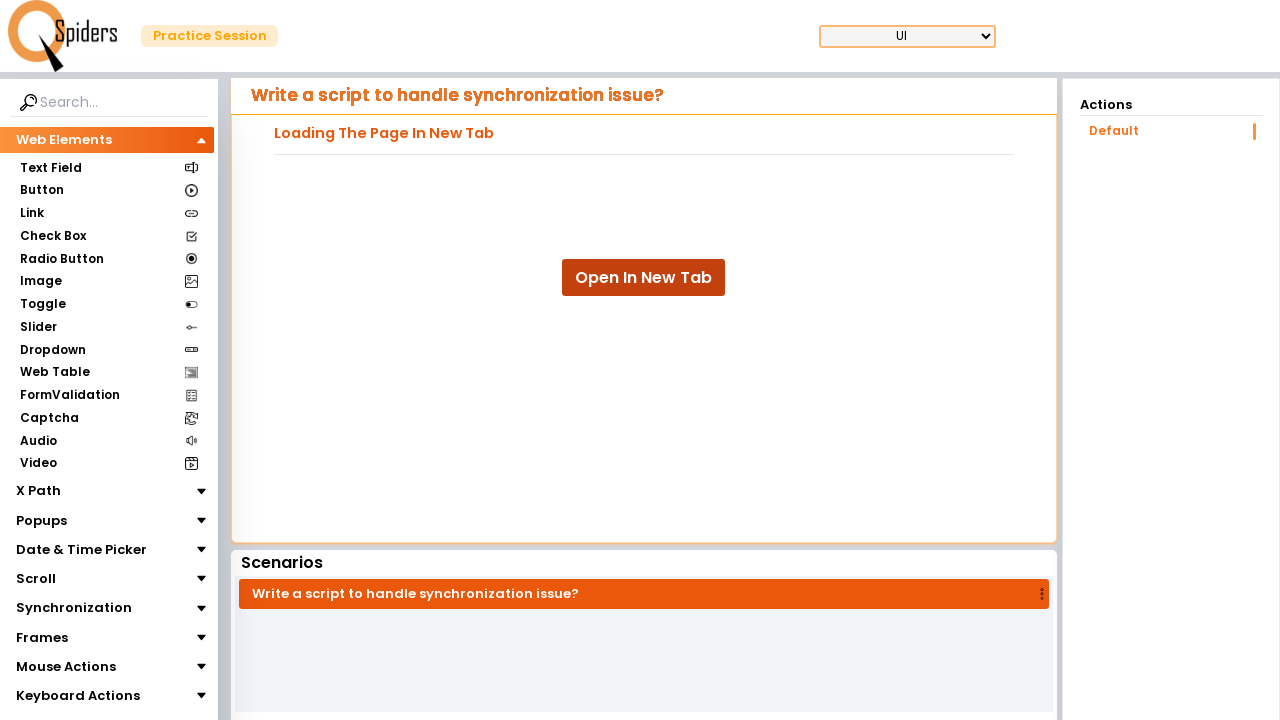

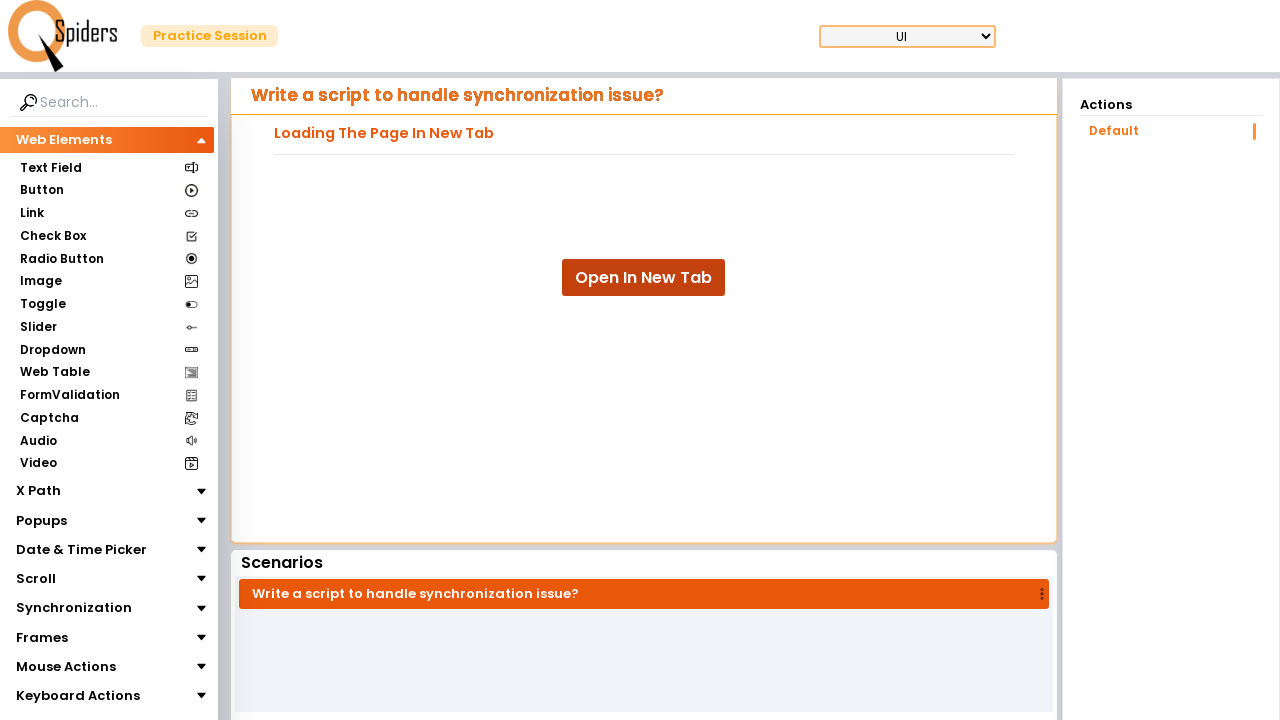